Navigates to the WebdriverIO homepage and verifies the page has the correct title

Starting URL: https://webdriver.io

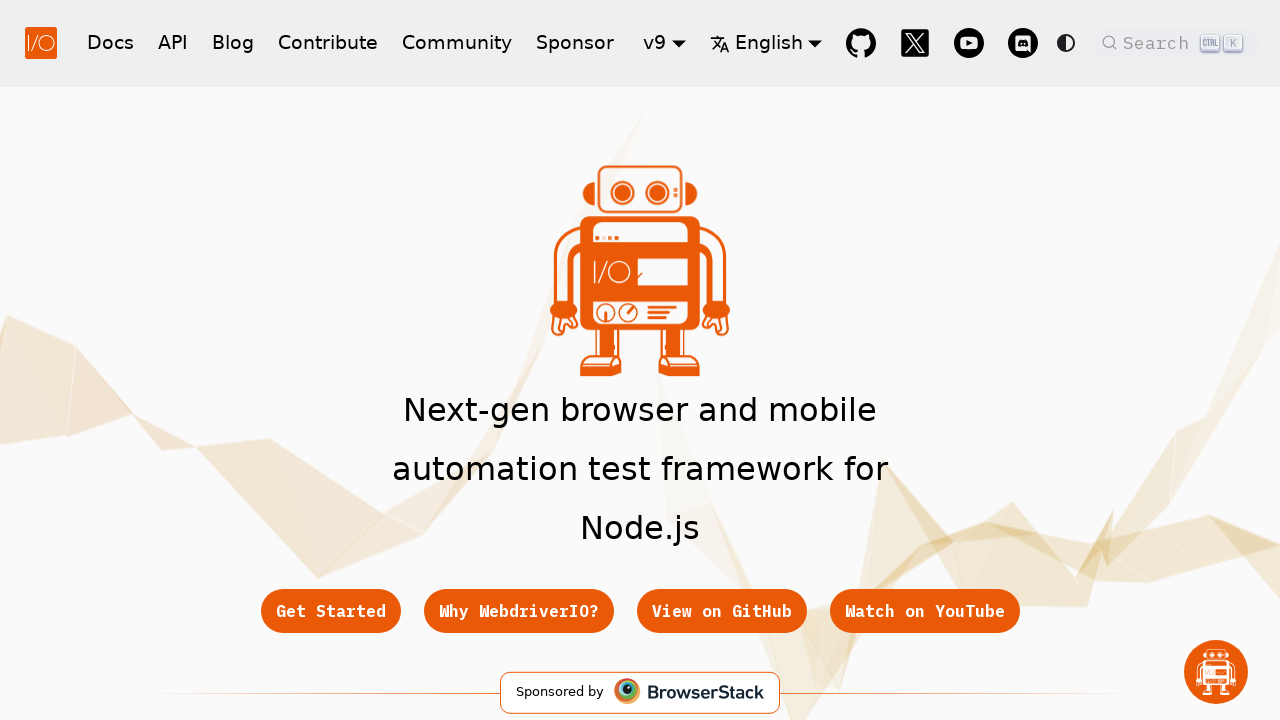

Navigated to WebdriverIO homepage
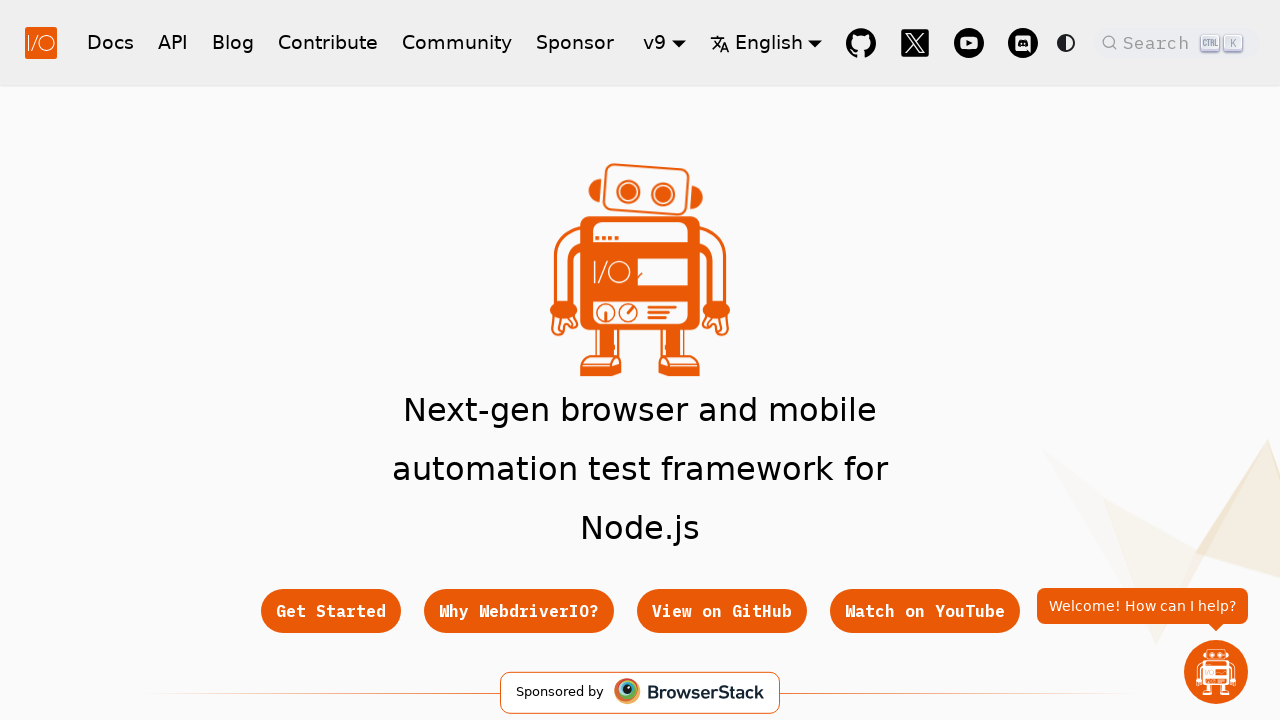

Verified page title matches expected value
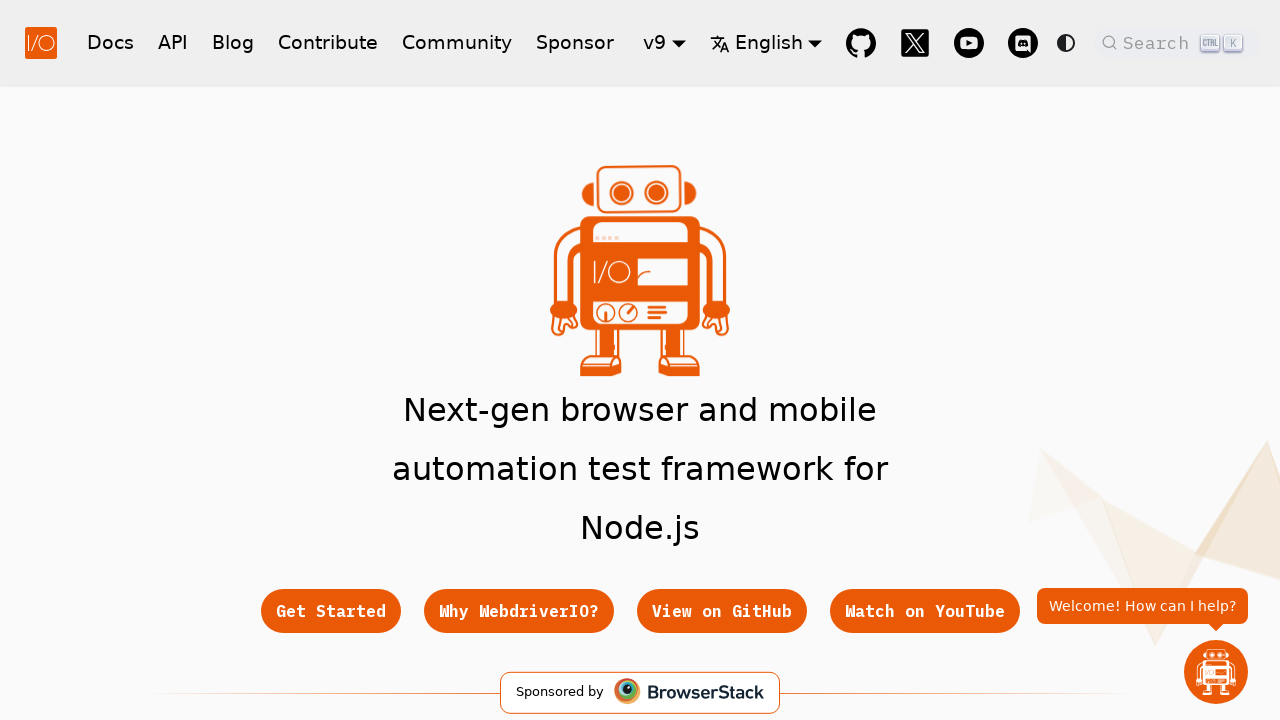

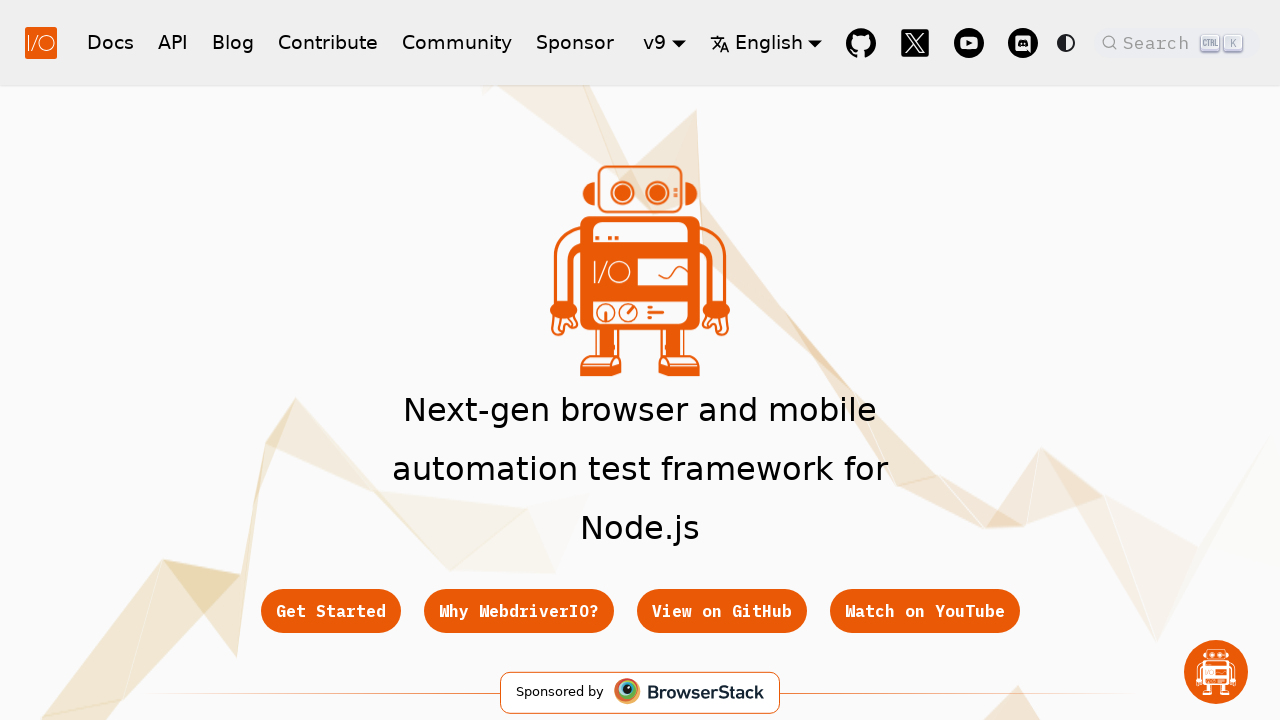